Tests submitting feedback with only a name, clicking Send, then clicking Yes to confirm, and verifies the personalized thank you message is displayed.

Starting URL: https://acctabootcamp.github.io/site/tasks/provide_feedback

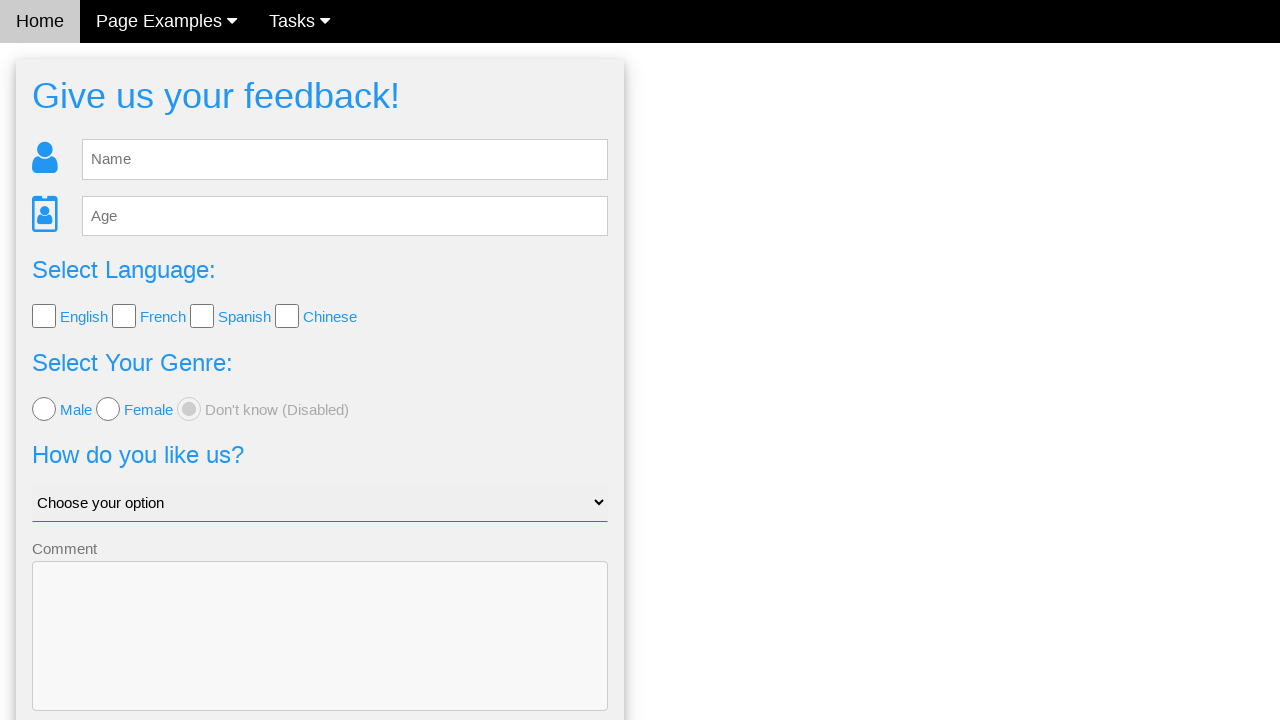

Filled name field with 'Kirils' on input[name='name']
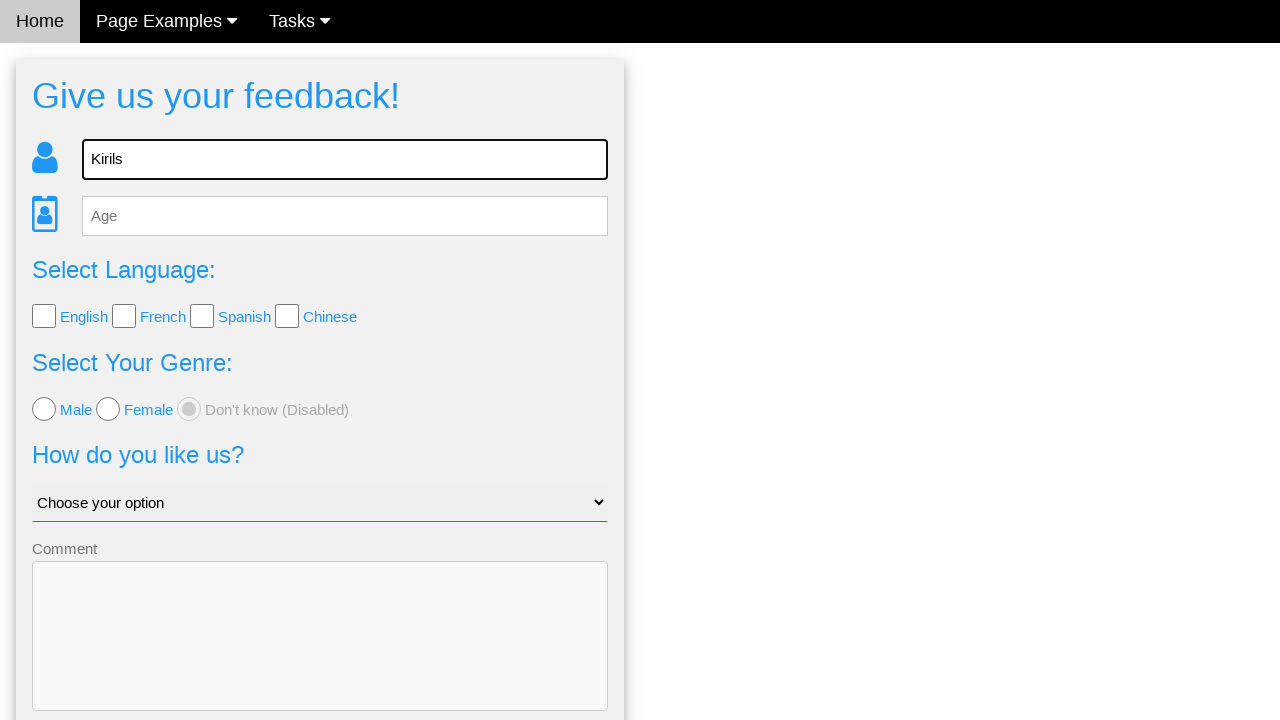

Clicked Send button to submit feedback at (320, 656) on button:has-text('Send')
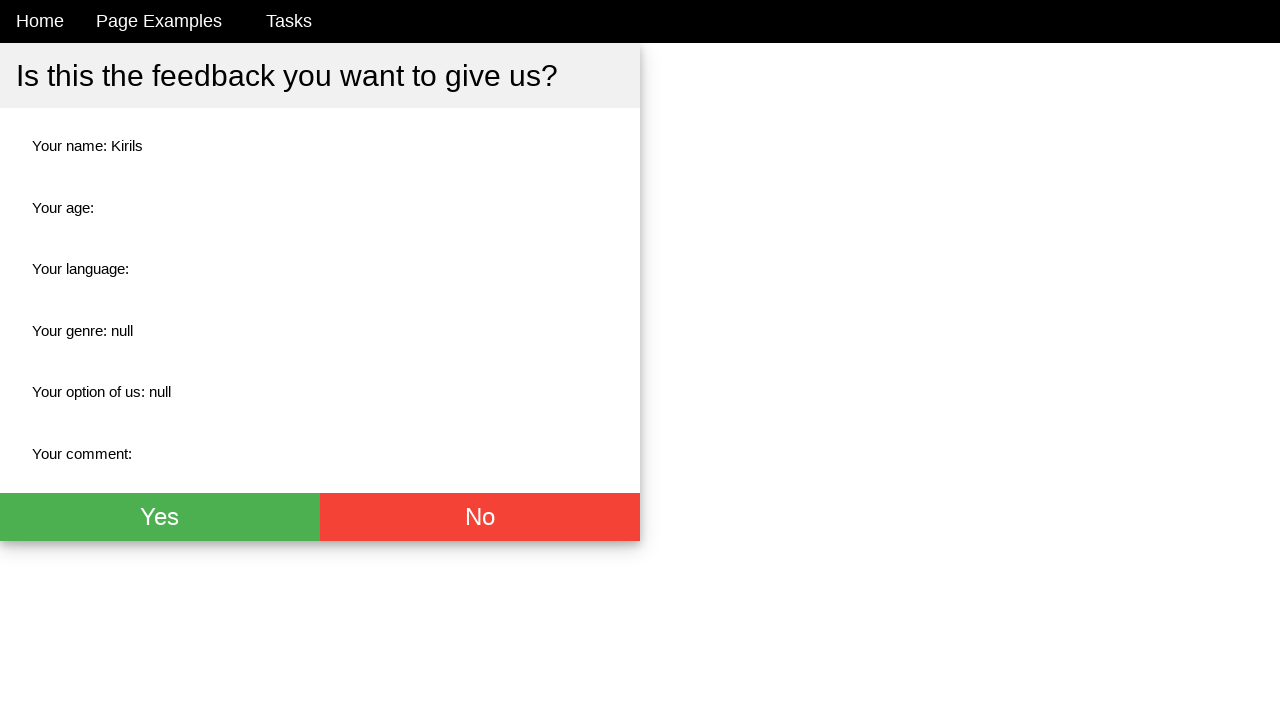

Clicked Yes button to confirm submission at (160, 517) on button:has-text('Yes')
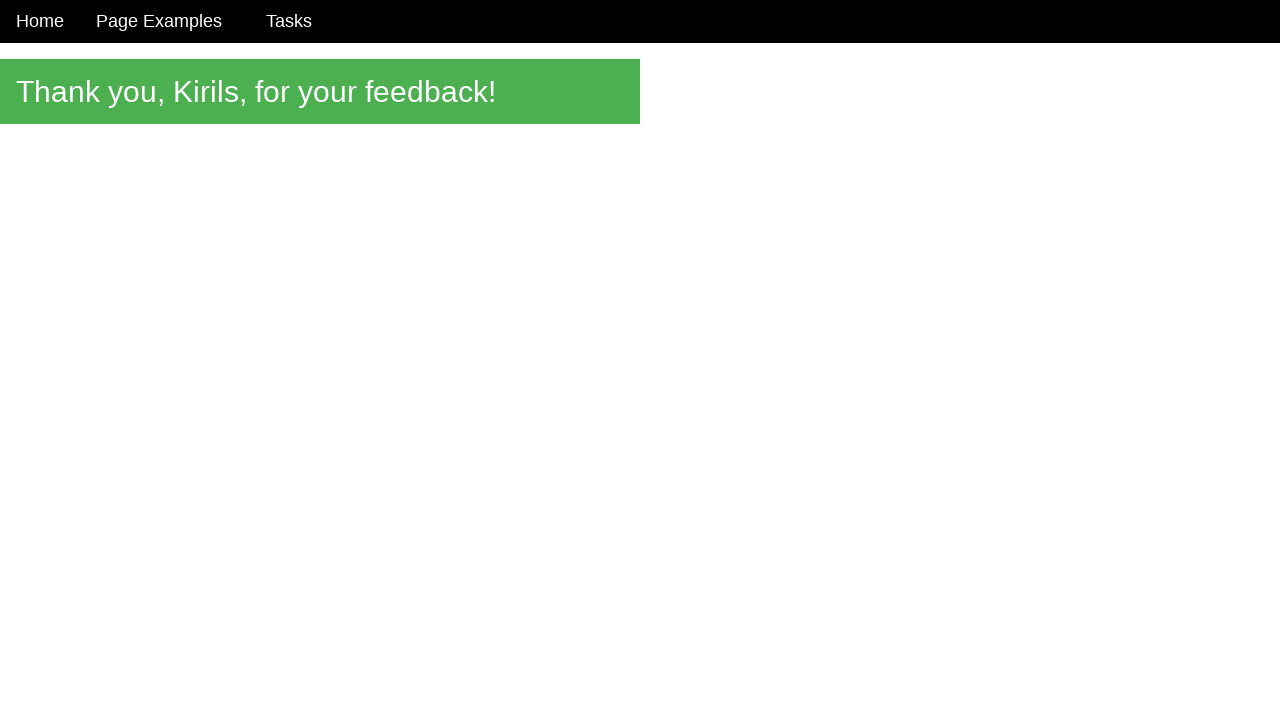

Personalized thank you message appeared
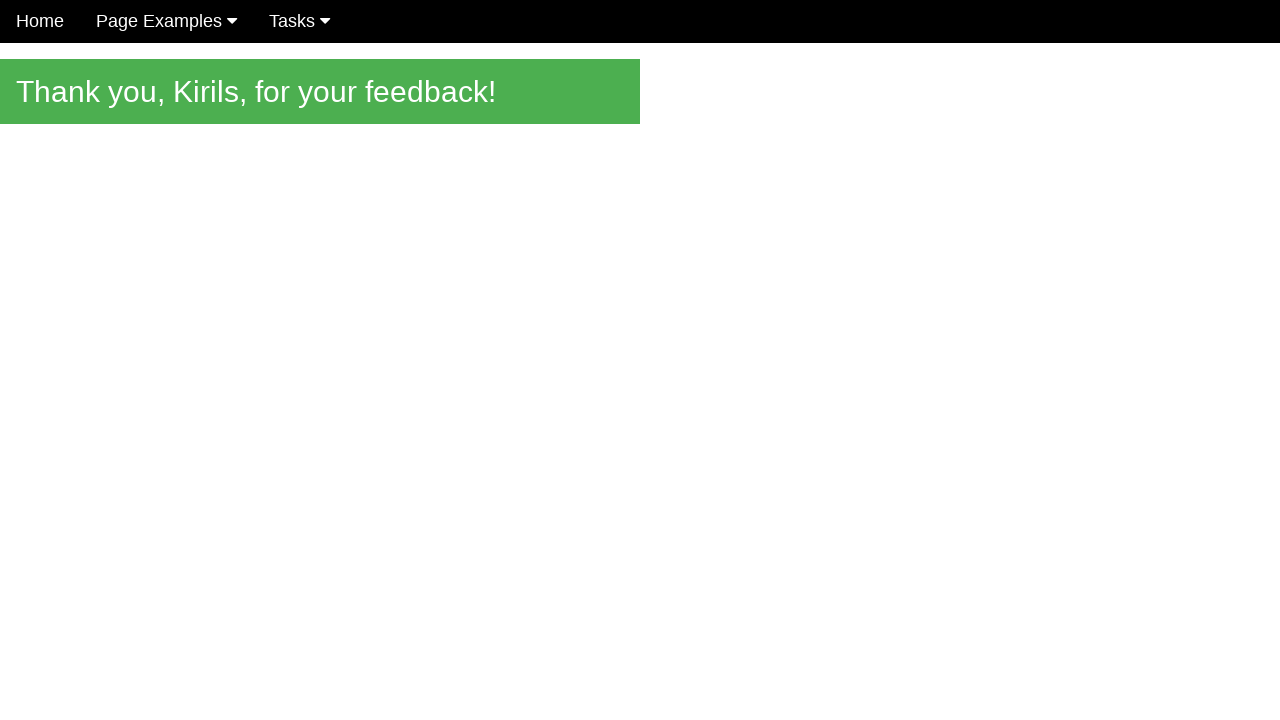

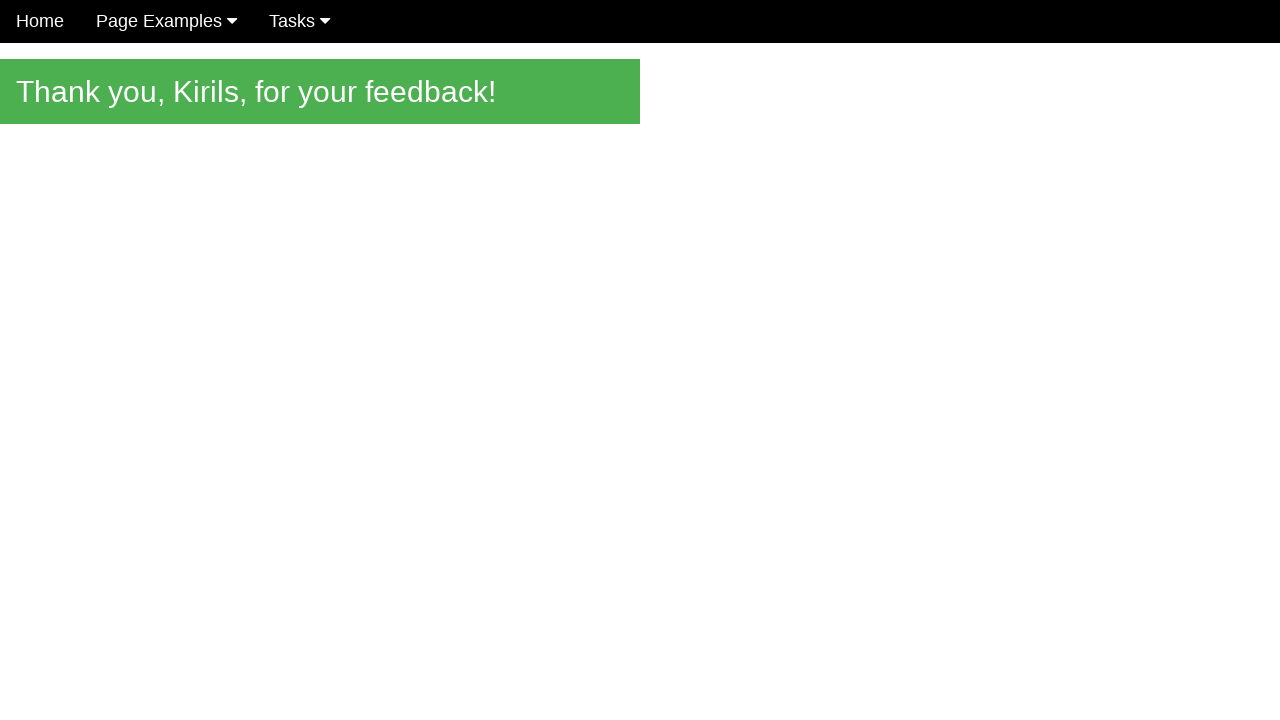